Navigates to the Contributing page and verifies its title

Starting URL: https://webdriver.io/

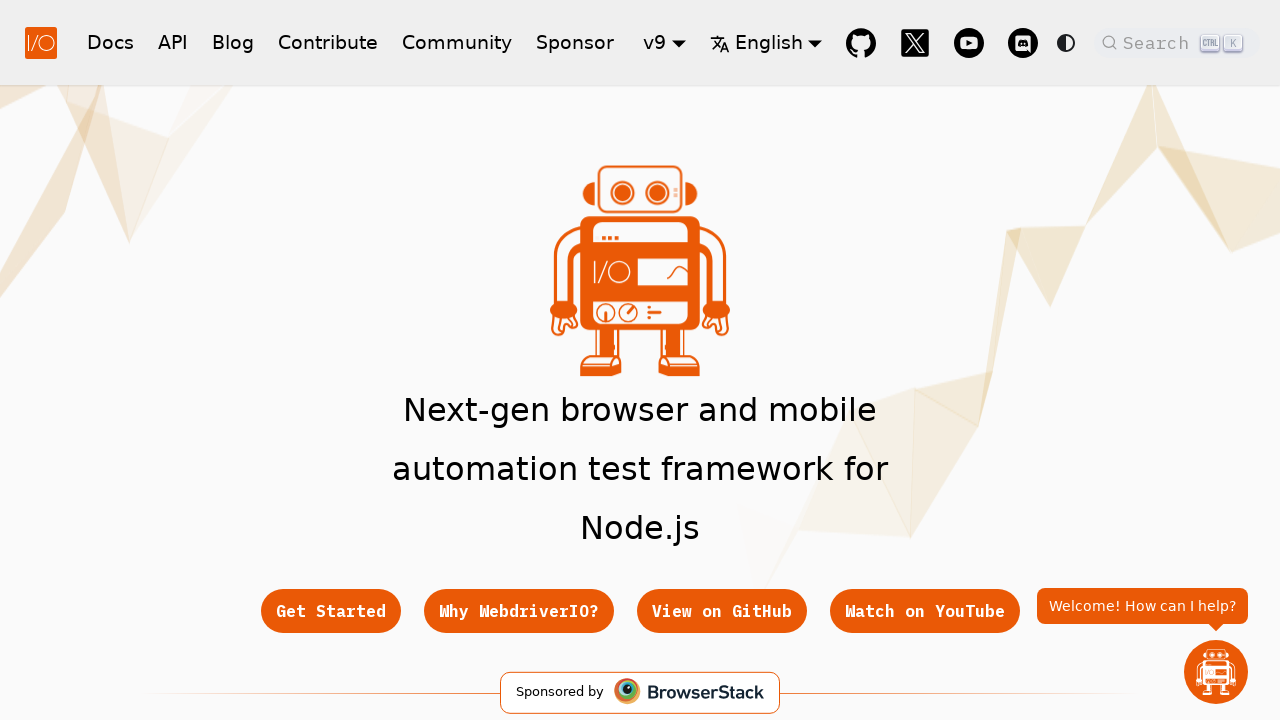

Clicked on the Contributing/Community link in navigation at (328, 42) on a[href='/docs/contribute']
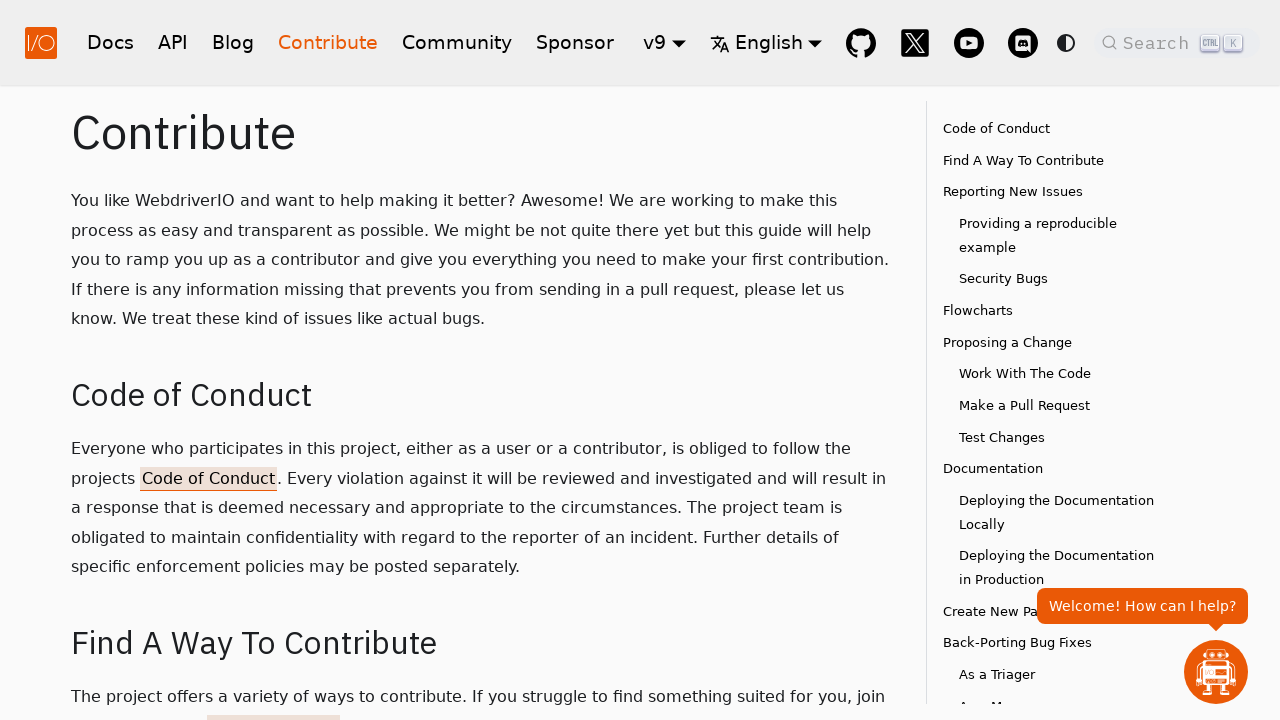

Waited for Contributing page to load (domcontentloaded state)
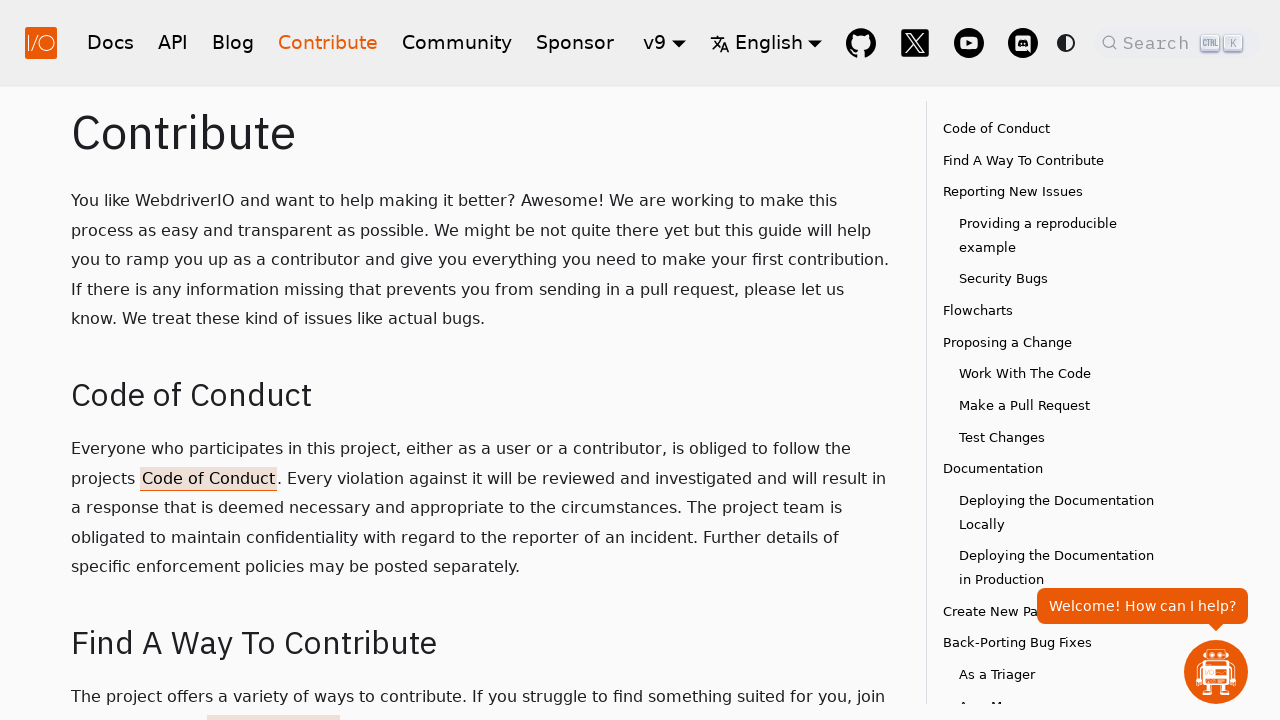

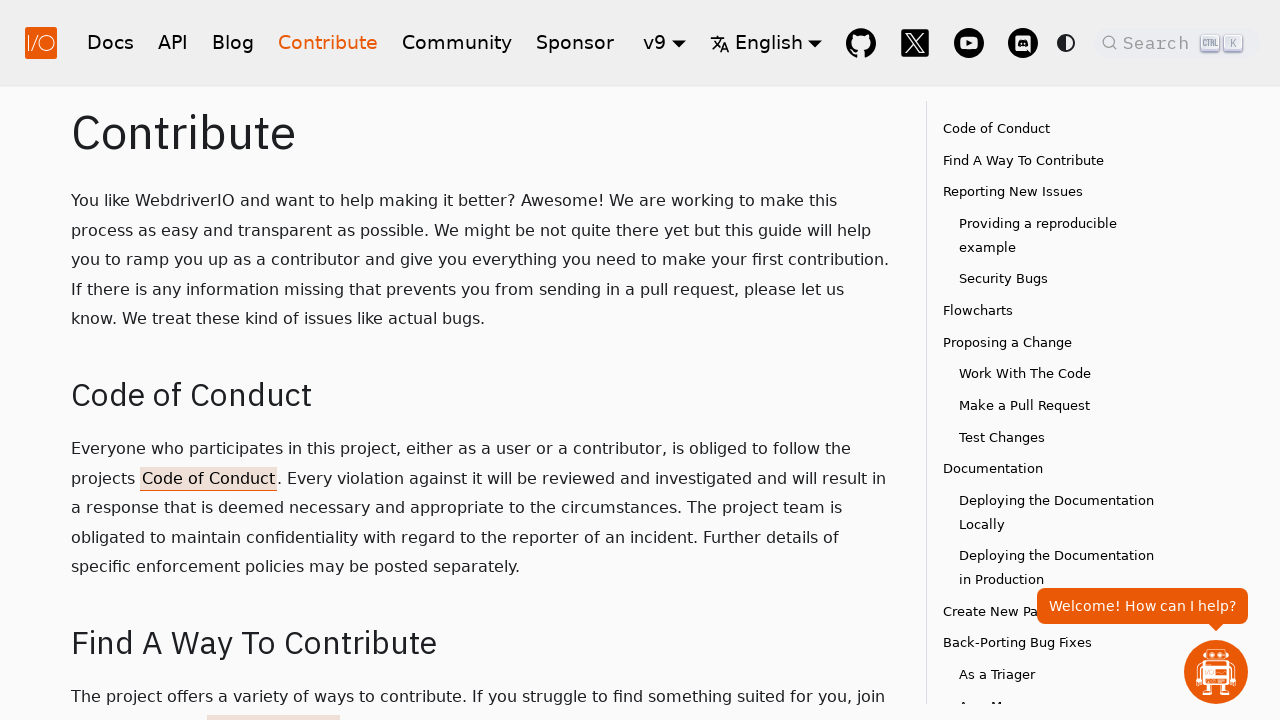